Tests radio button selection functionality by clicking multiple radio buttons in different groups and verifying they are selected

Starting URL: https://practice.cydeo.com/radio_buttons

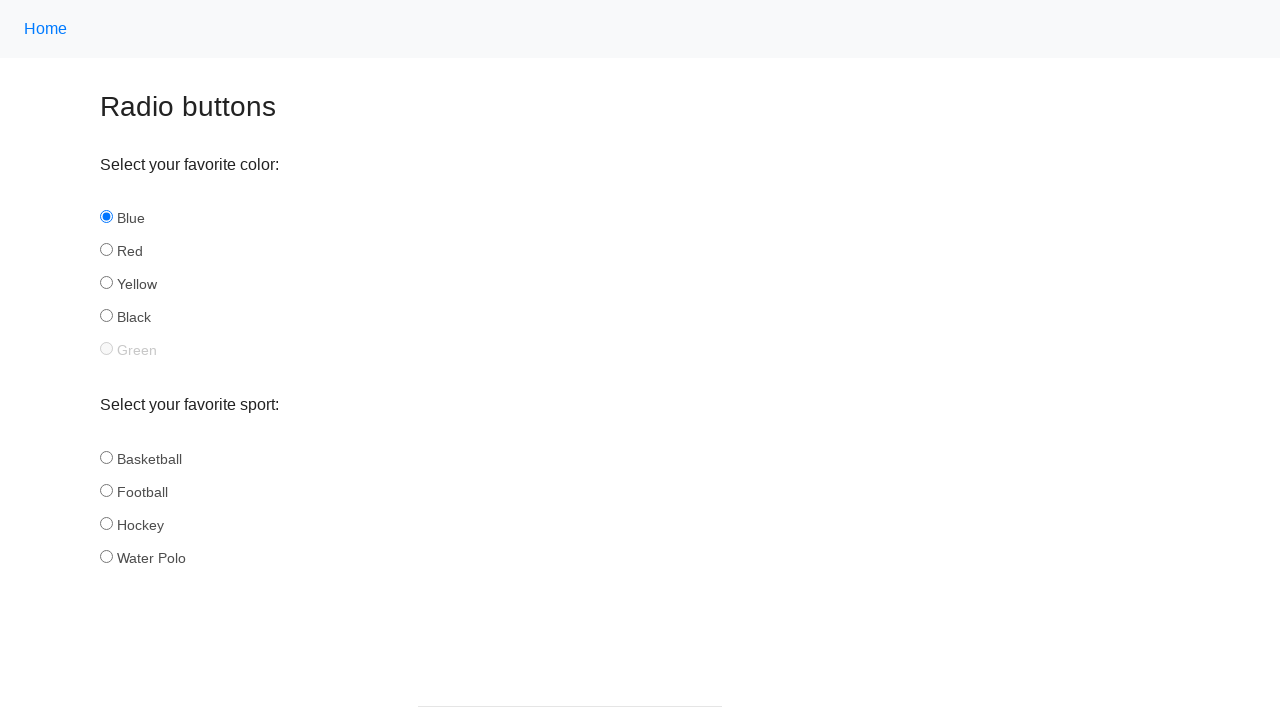

Located all sport radio buttons
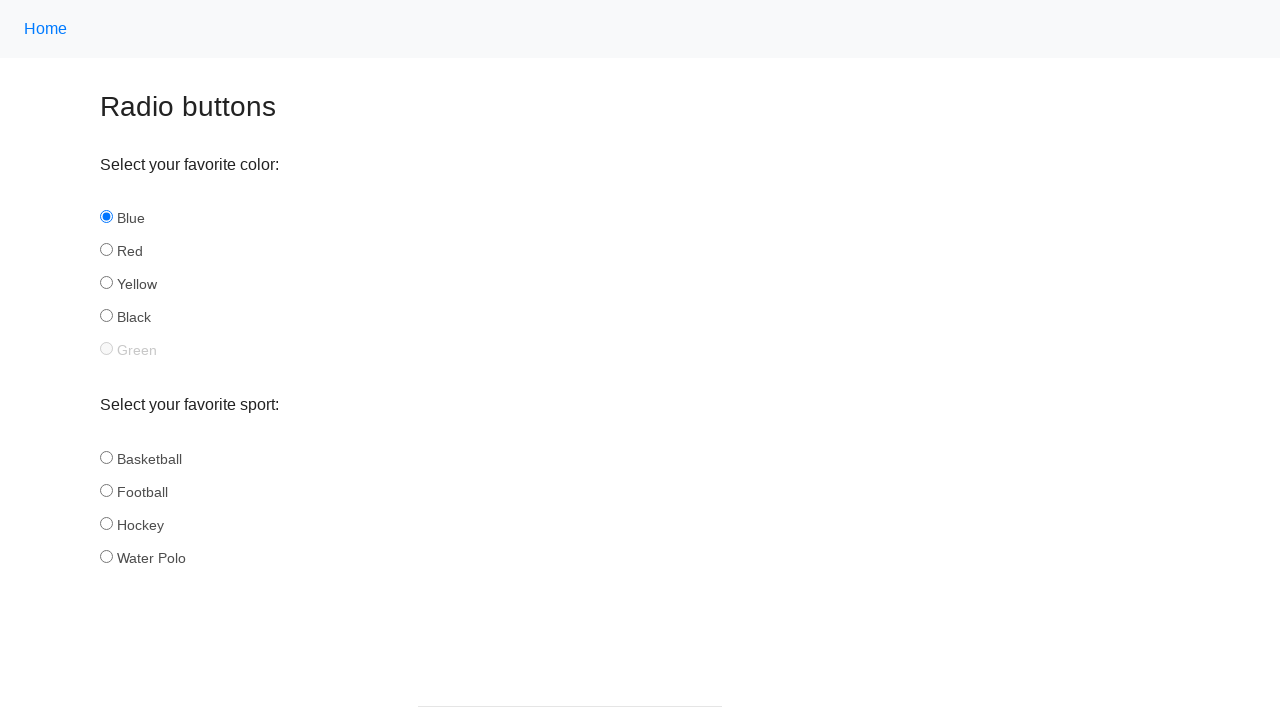

Clicked Hockey radio button in sport group at (106, 523) on input[name='sport'] >> nth=2
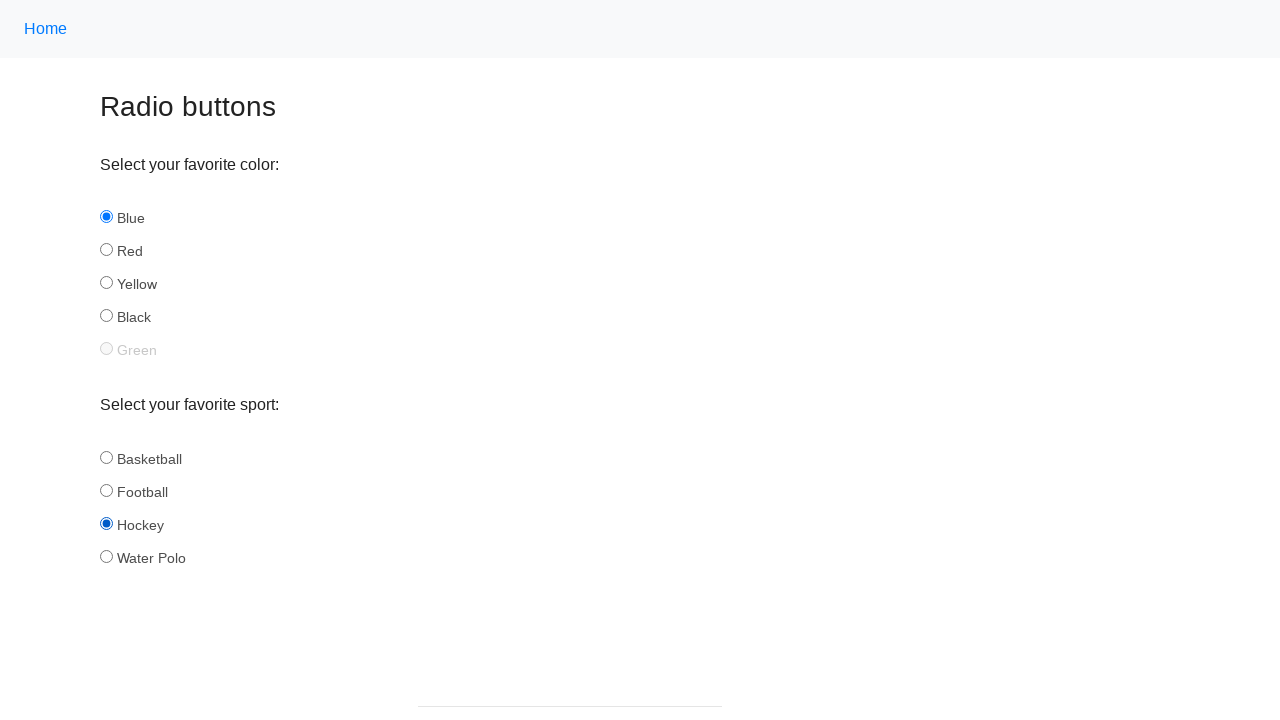

Located all sport radio buttons again
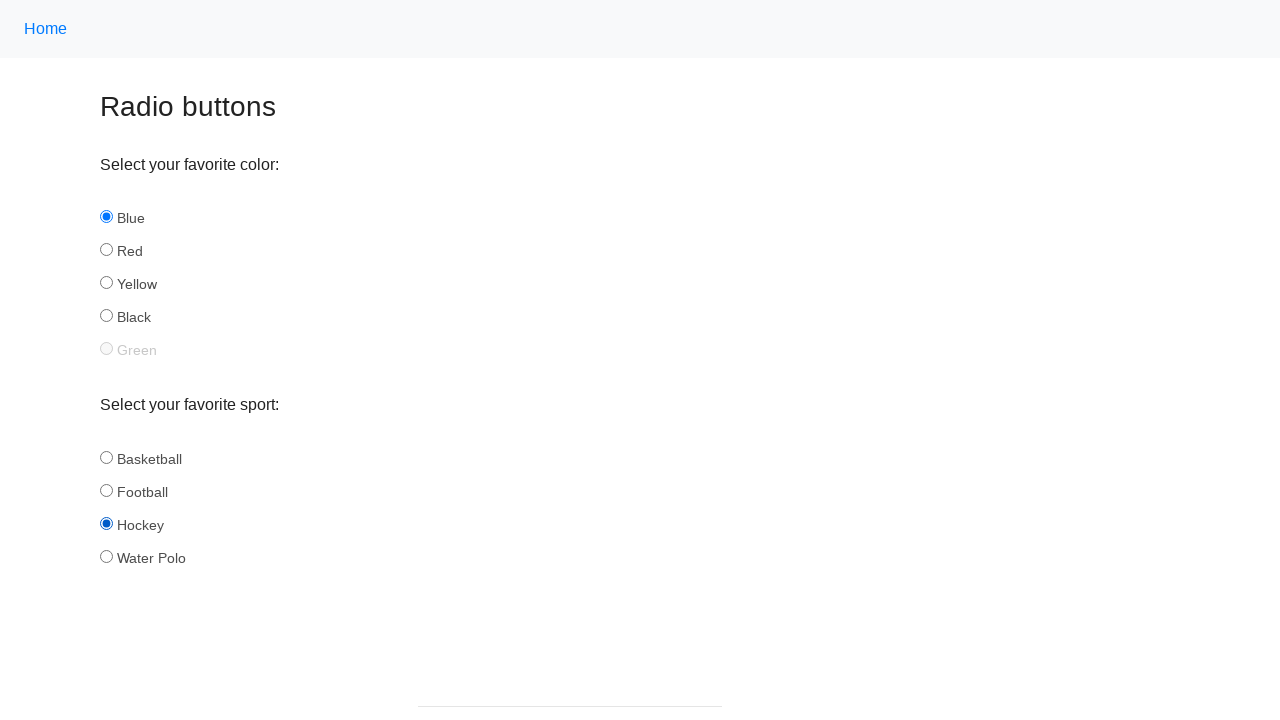

Clicked Football radio button in sport group at (106, 490) on input[name='sport'] >> nth=1
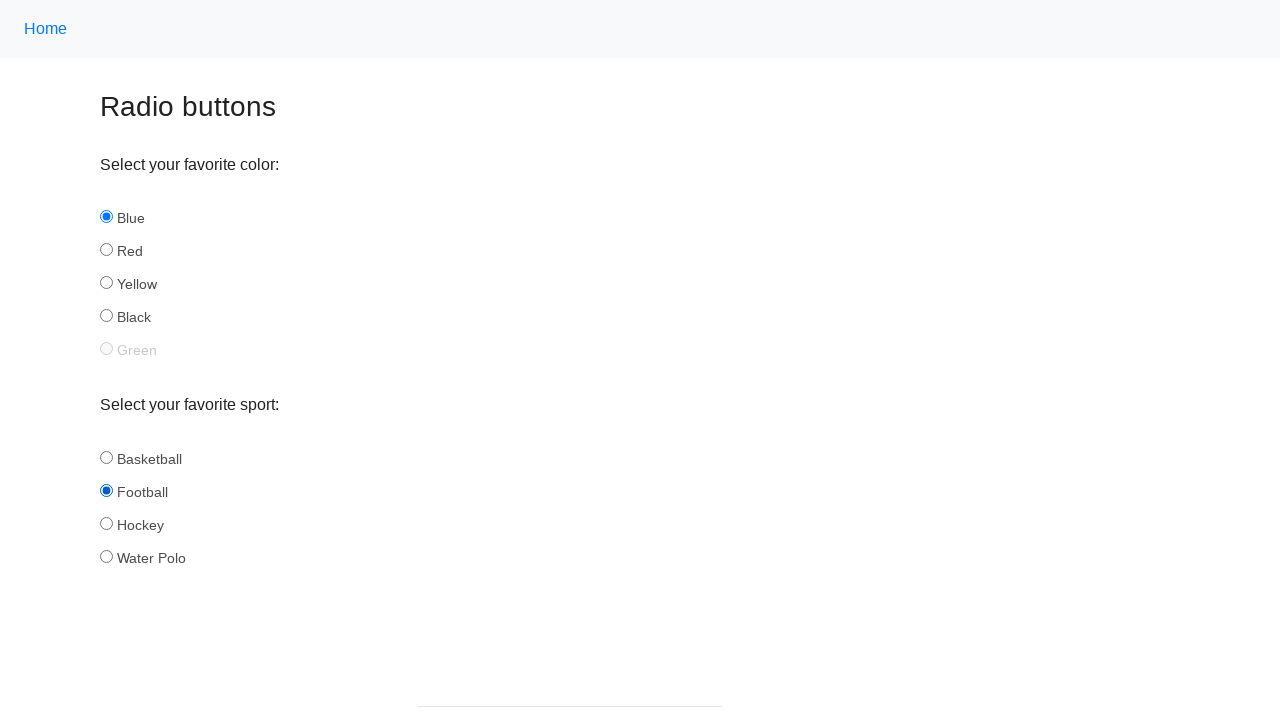

Located all color radio buttons
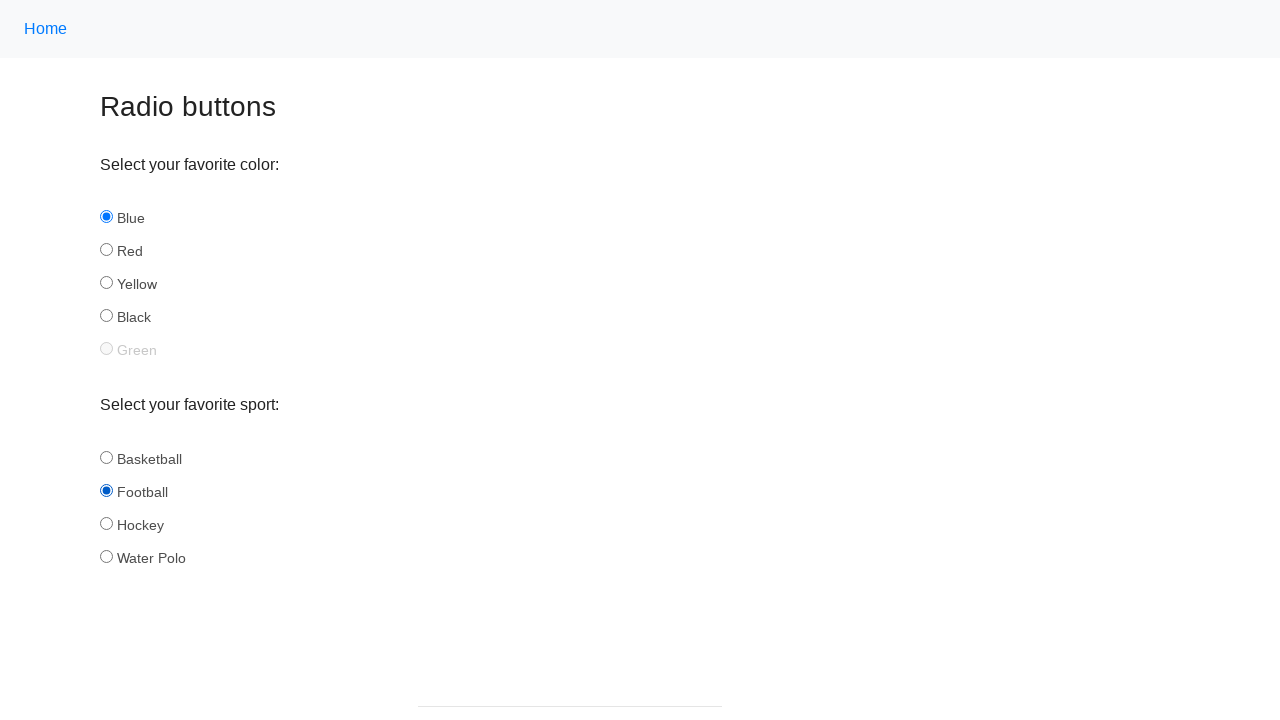

Clicked Red radio button in color group at (106, 250) on input[name='color'] >> nth=1
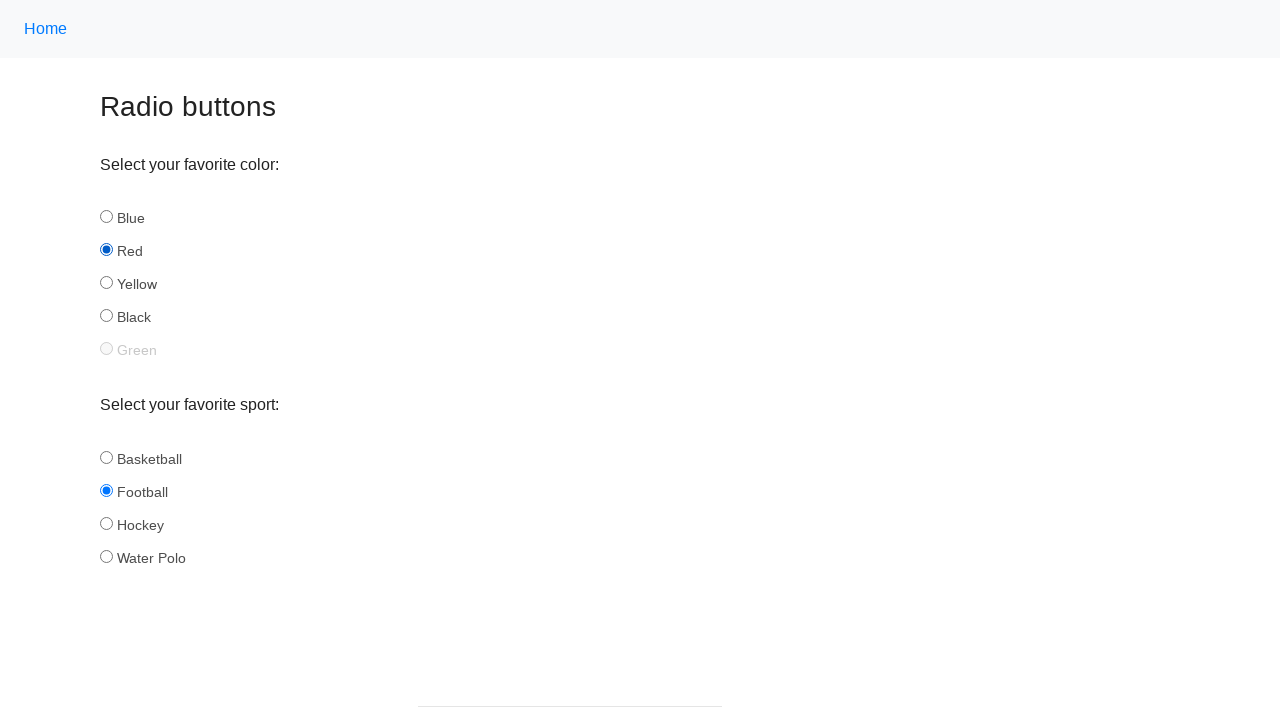

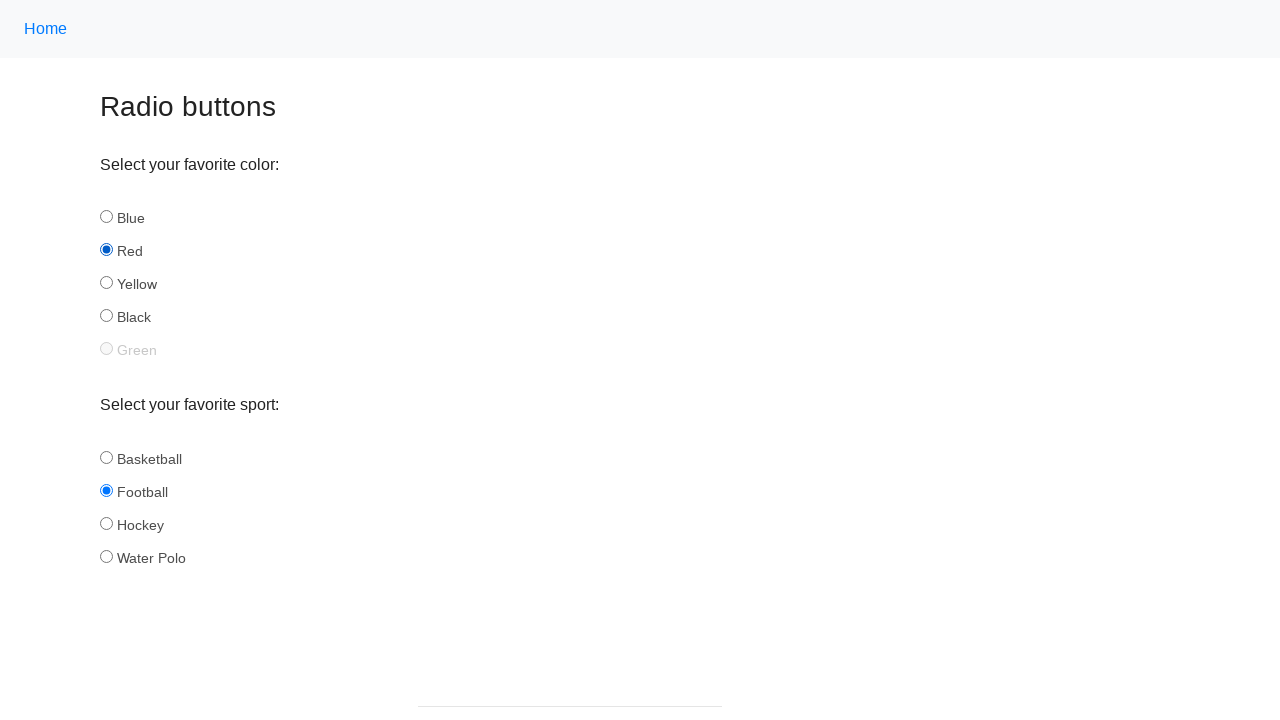